Tests a verify button functionality by clicking it and checking that a success message is displayed on the page.

Starting URL: http://suninjuly.github.io/wait1.html

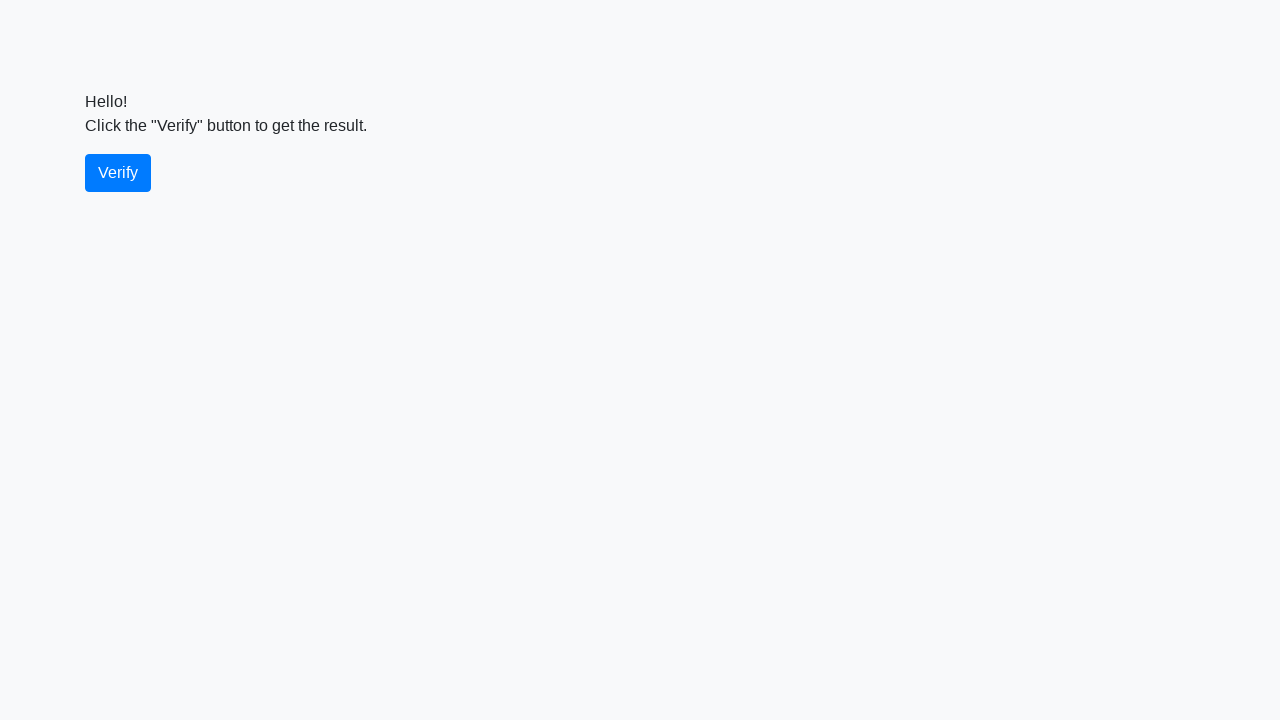

Clicked the verify button at (118, 173) on #verify
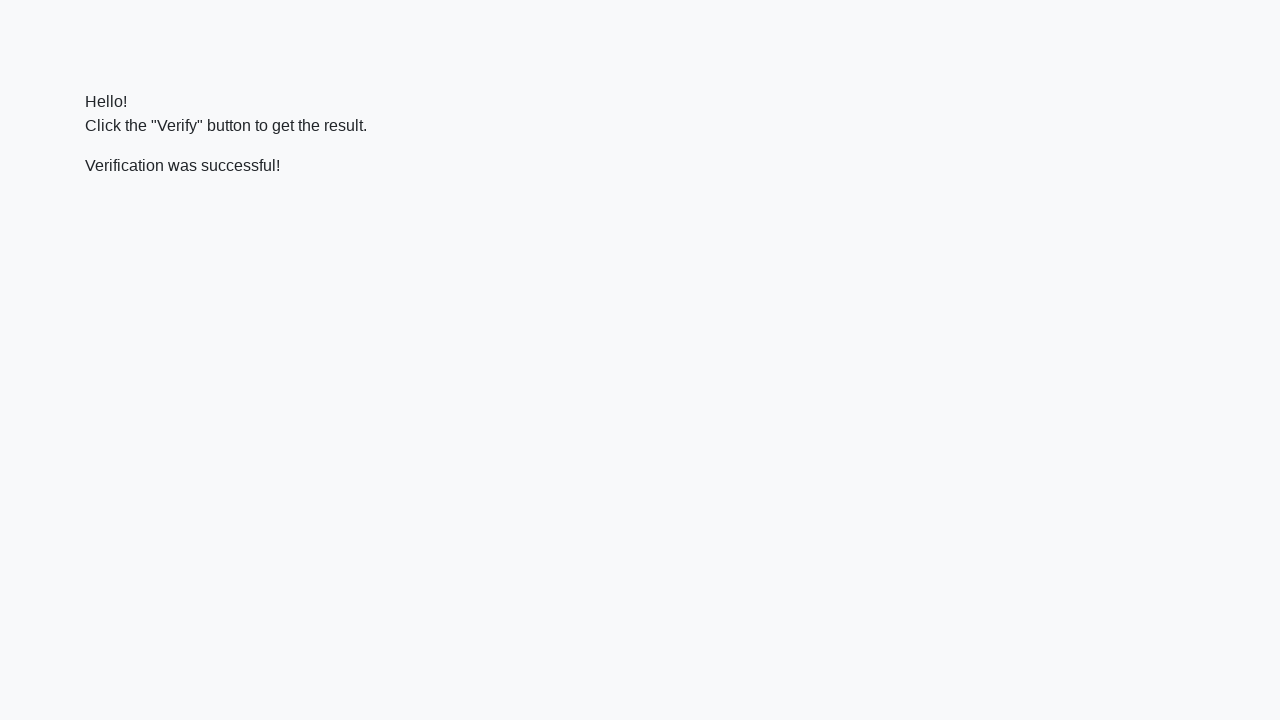

Success message appeared on the page
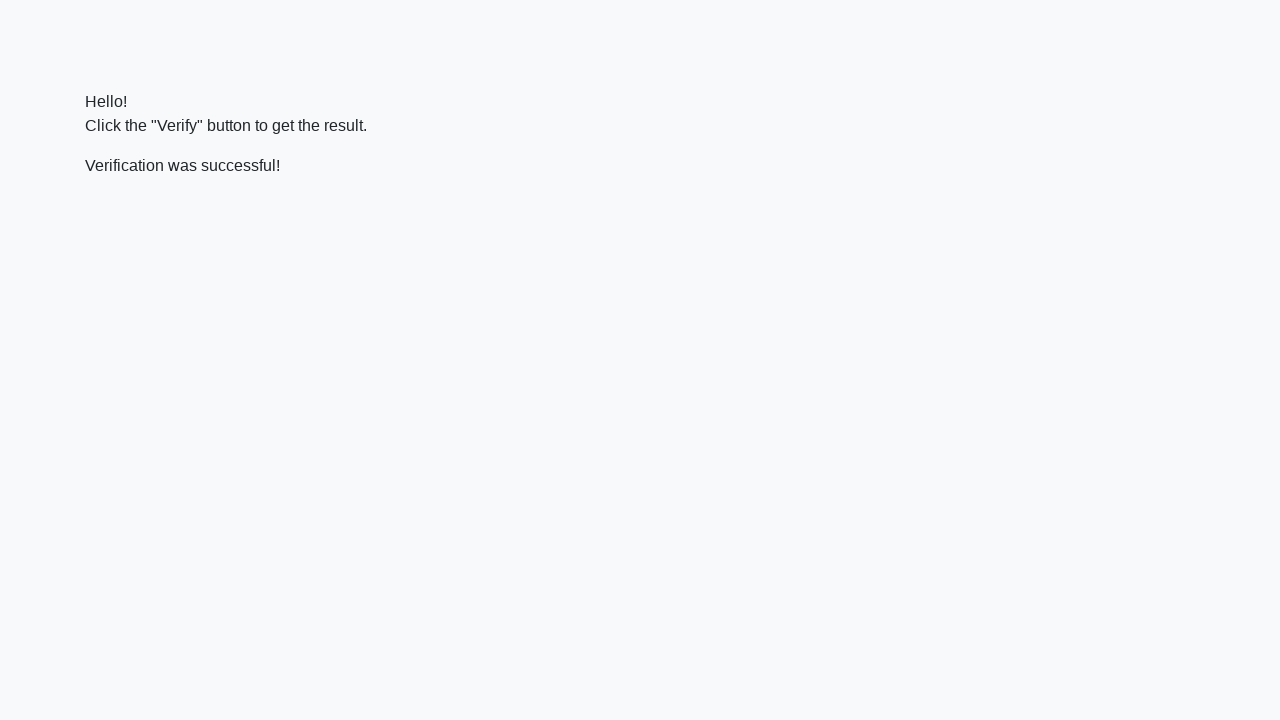

Verified that success message contains 'successful'
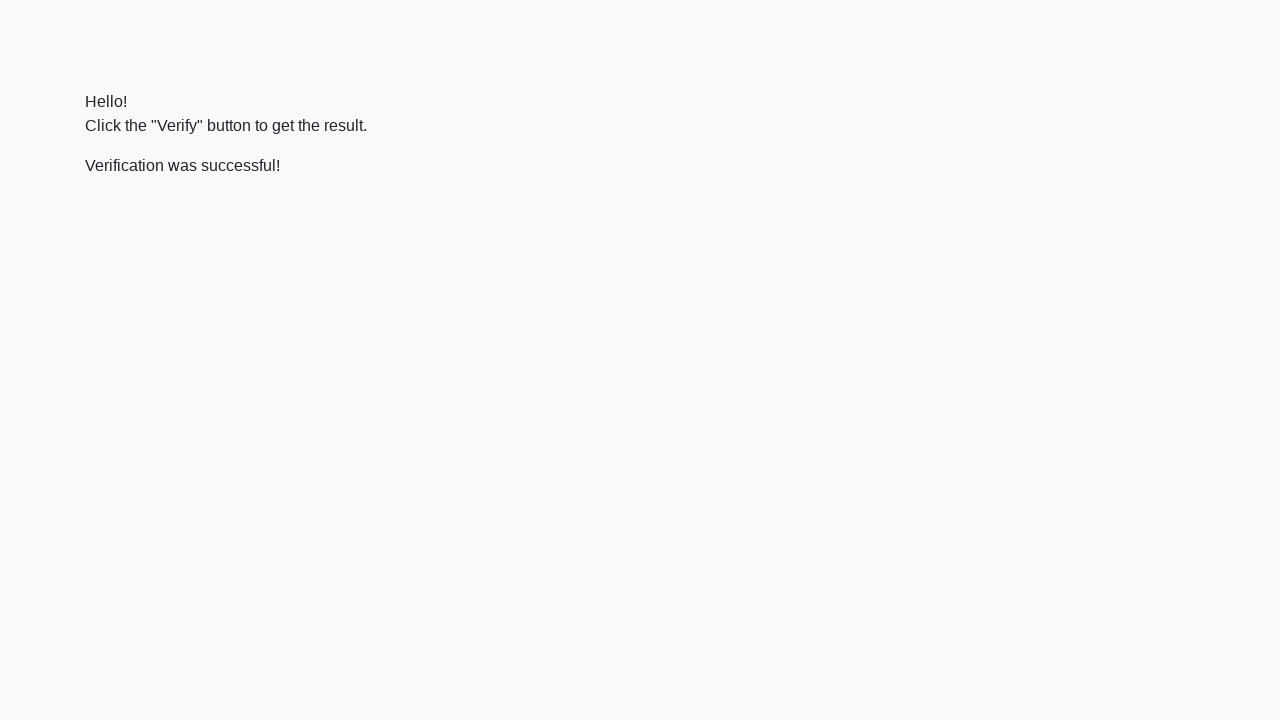

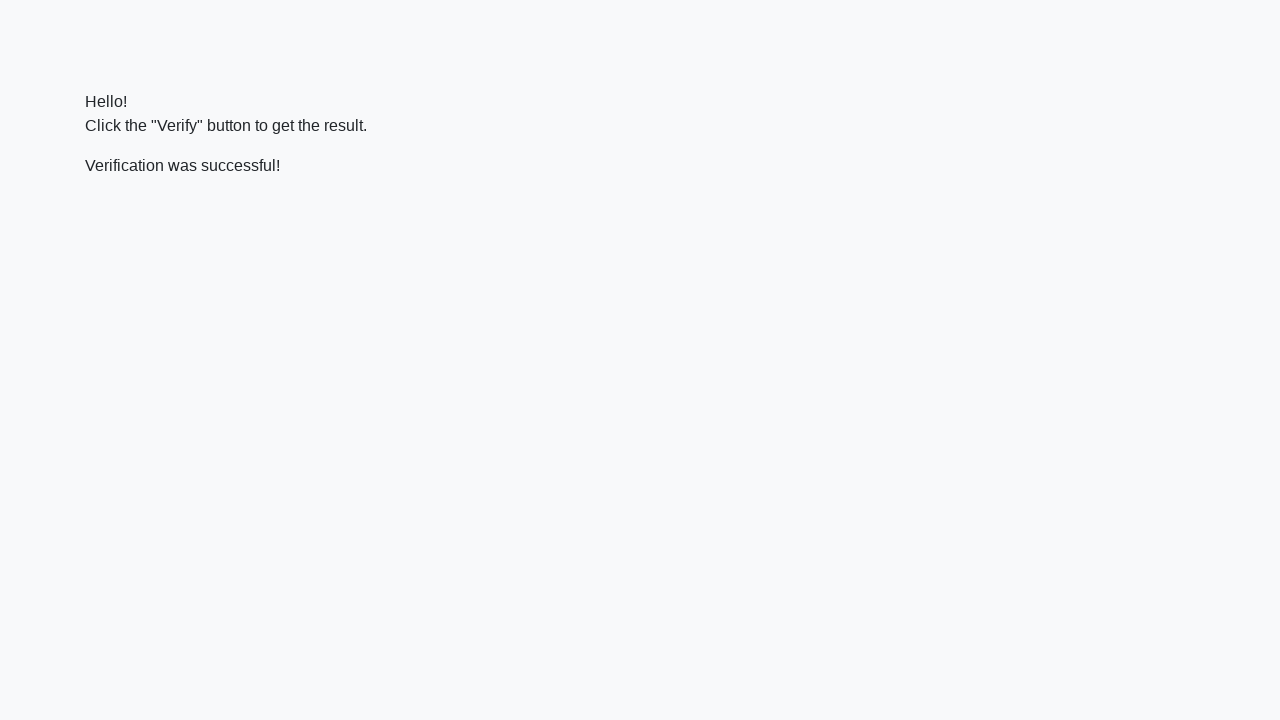